Tests removing a product from the cart and verifies cart updates to show zero items

Starting URL: https://rahulshettyacademy.com/seleniumPractise/#/

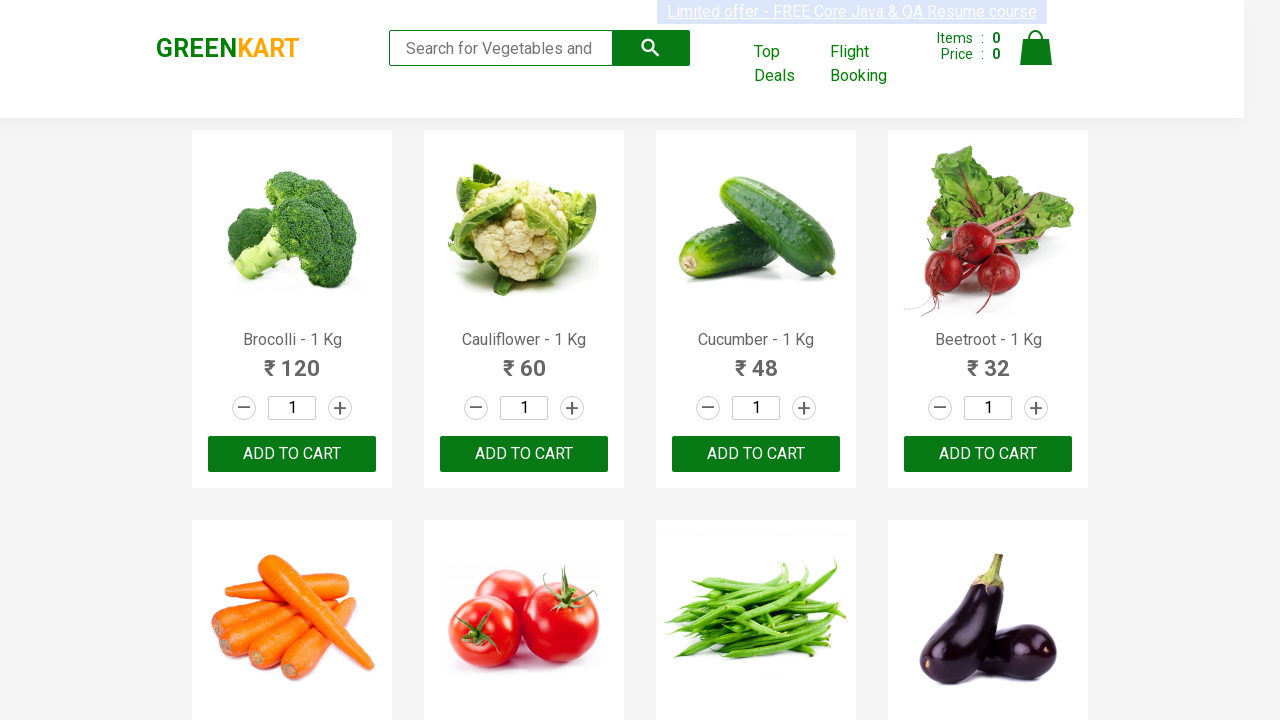

Waited for products to load on the page
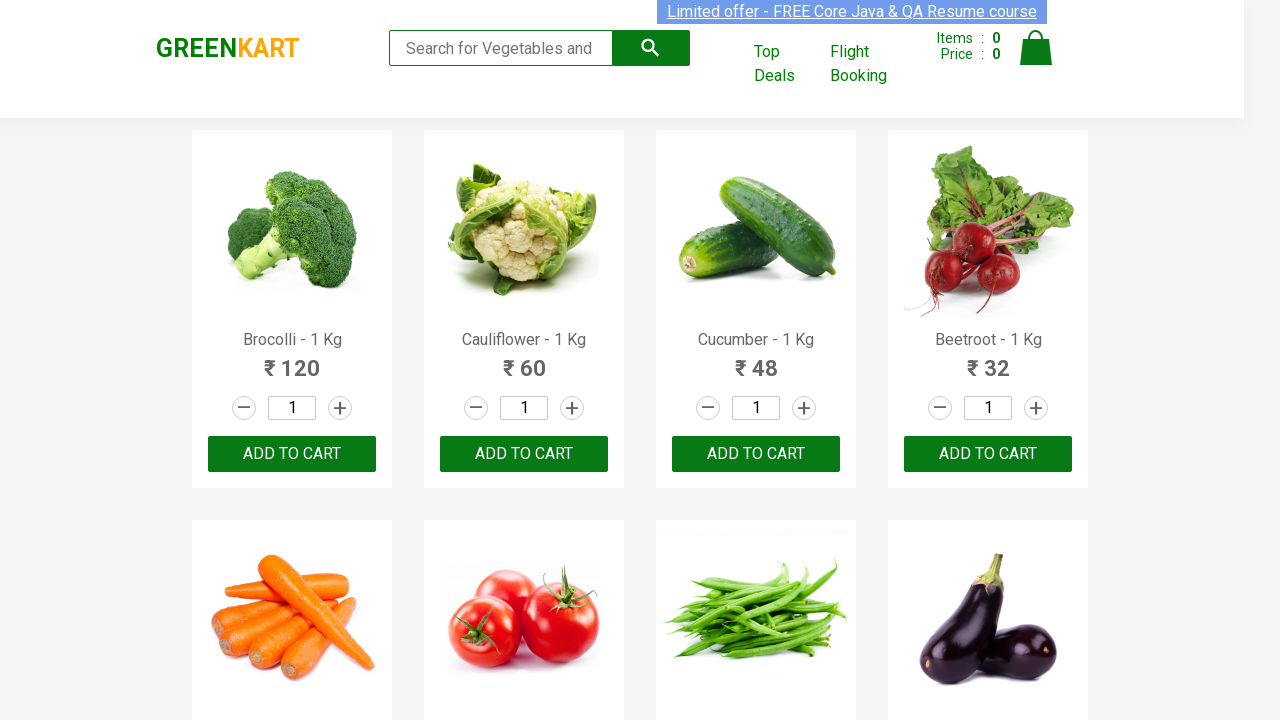

Clicked ADD TO CART button for the first product at (292, 454) on .product >> nth=0 >> button:has-text('ADD TO CART')
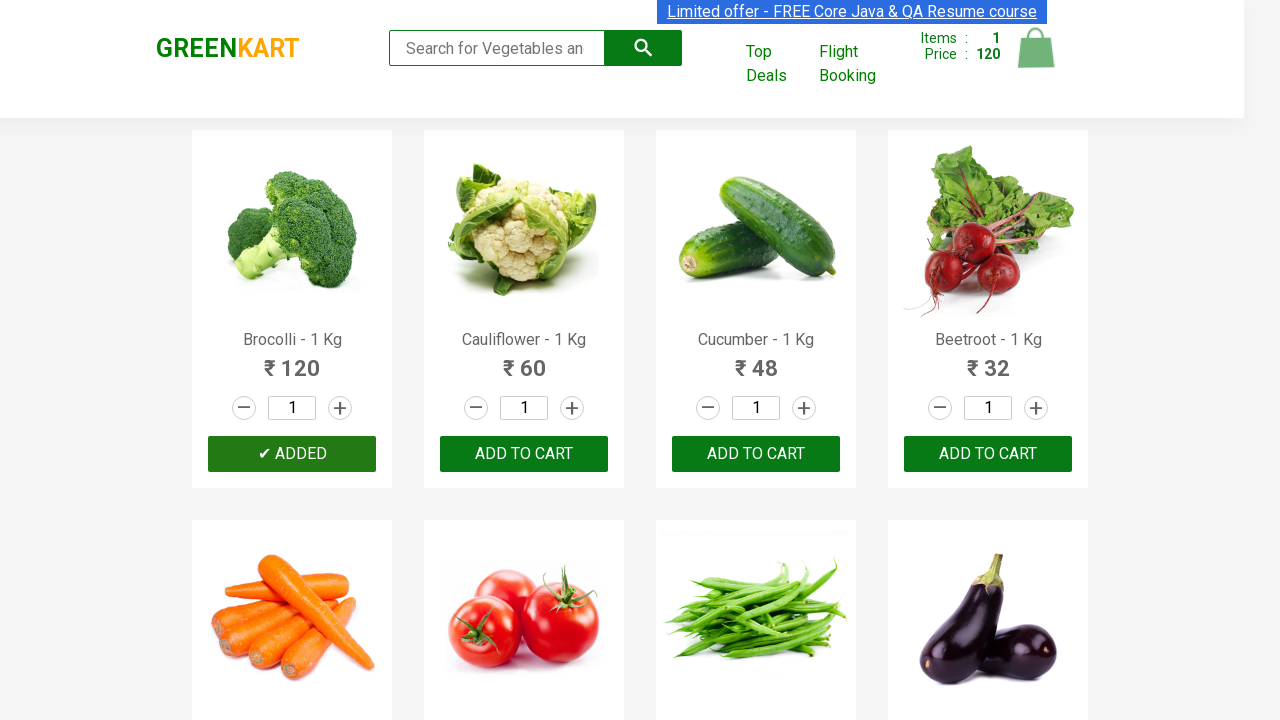

Clicked cart icon to view cart contents at (1036, 59) on .cart-icon
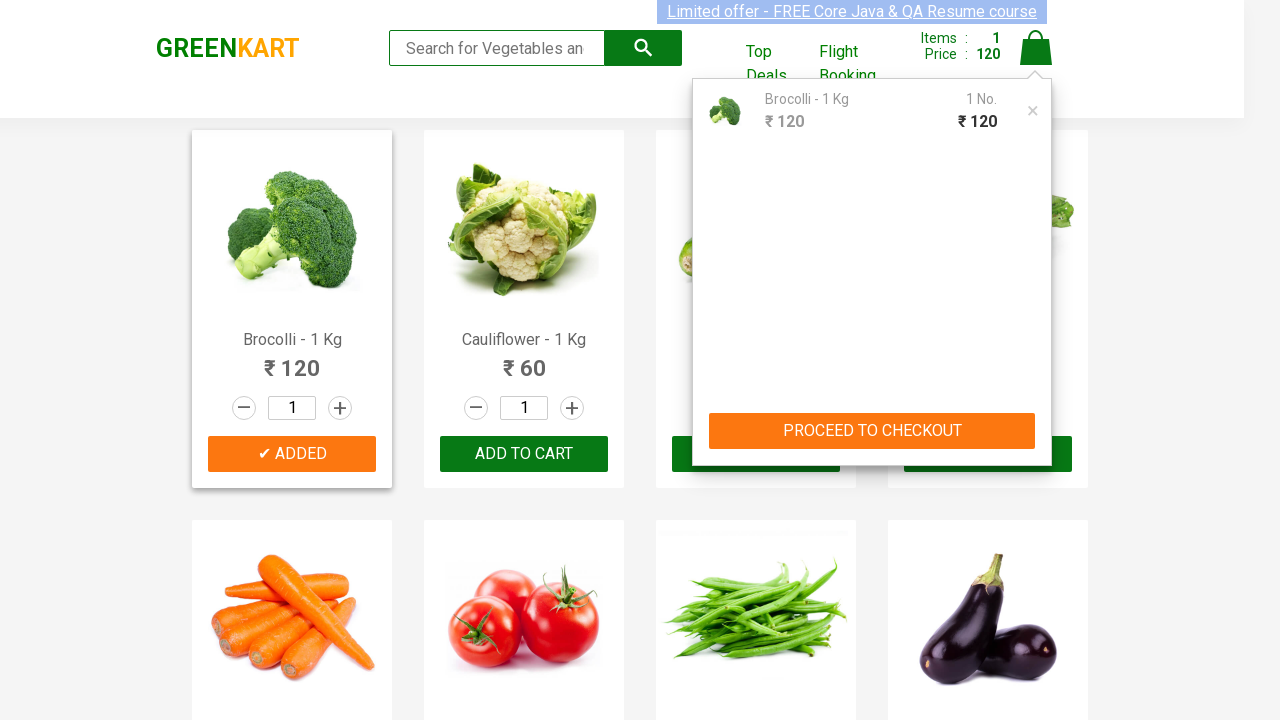

Clicked remove button to remove product from cart at (1033, 111) on .cart-item >> nth=0 >> .product-remove
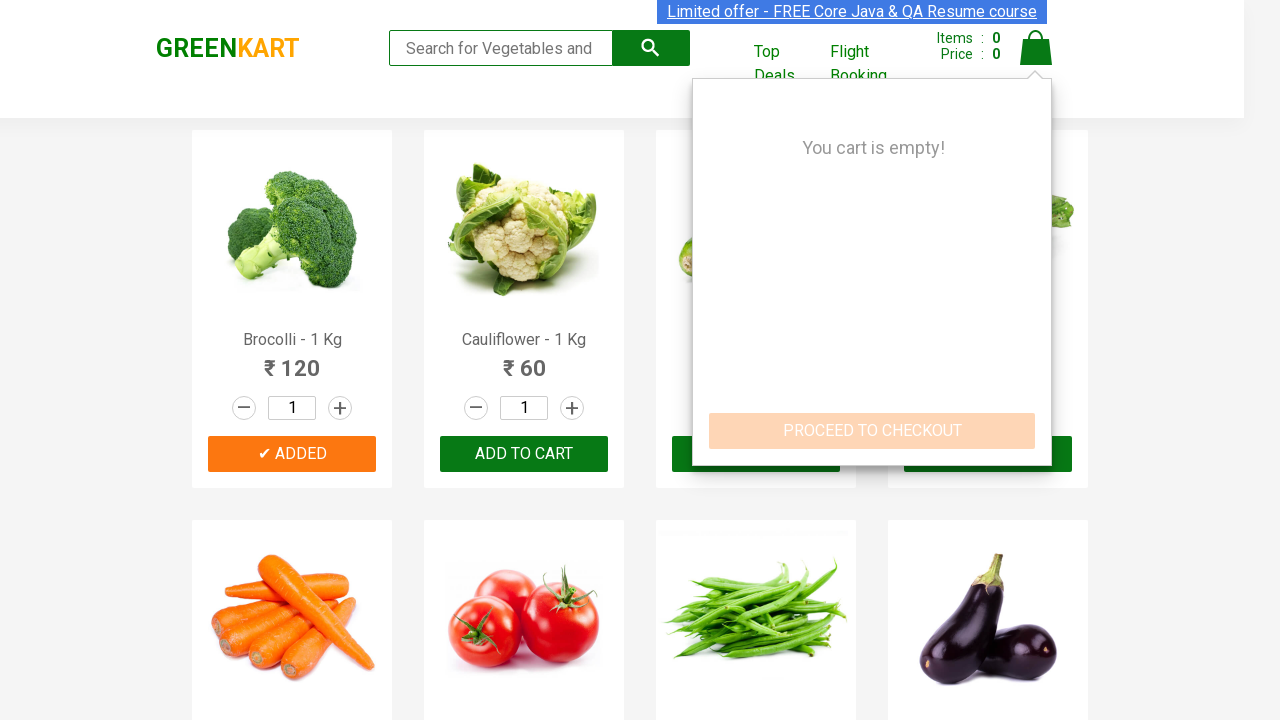

Waited for cart info section to load
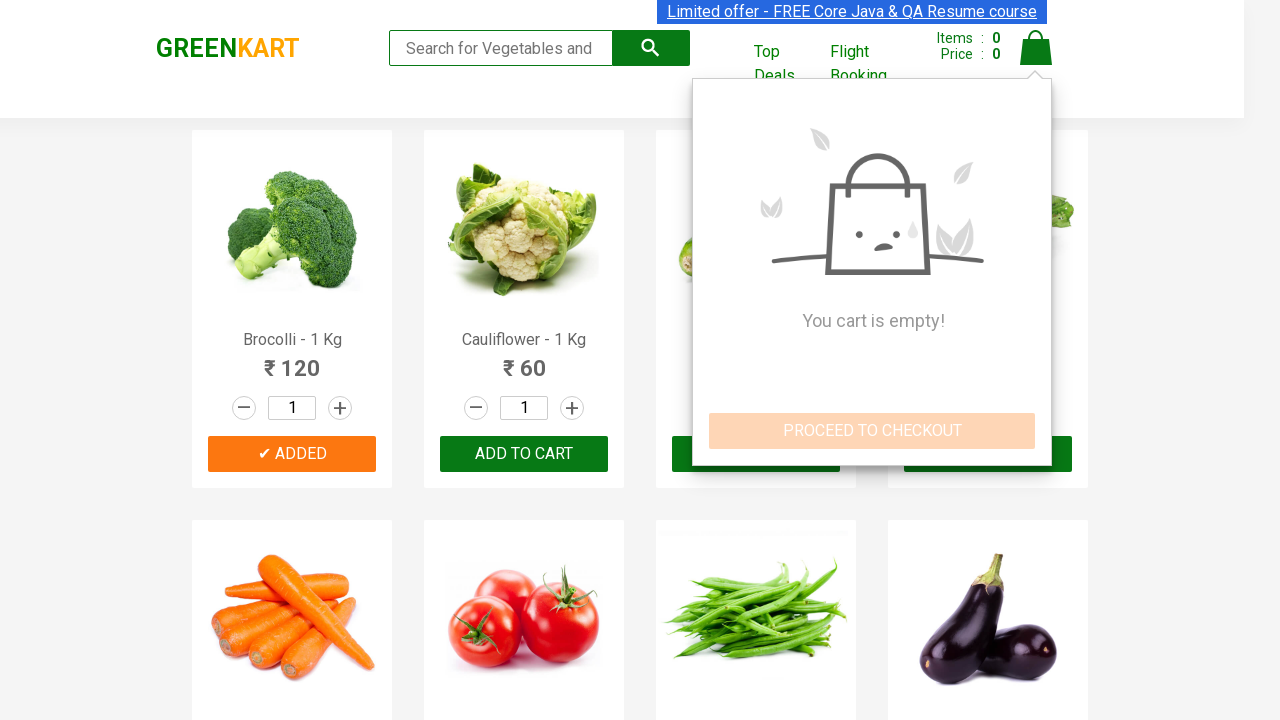

Verified cart displays 0 items after product removal
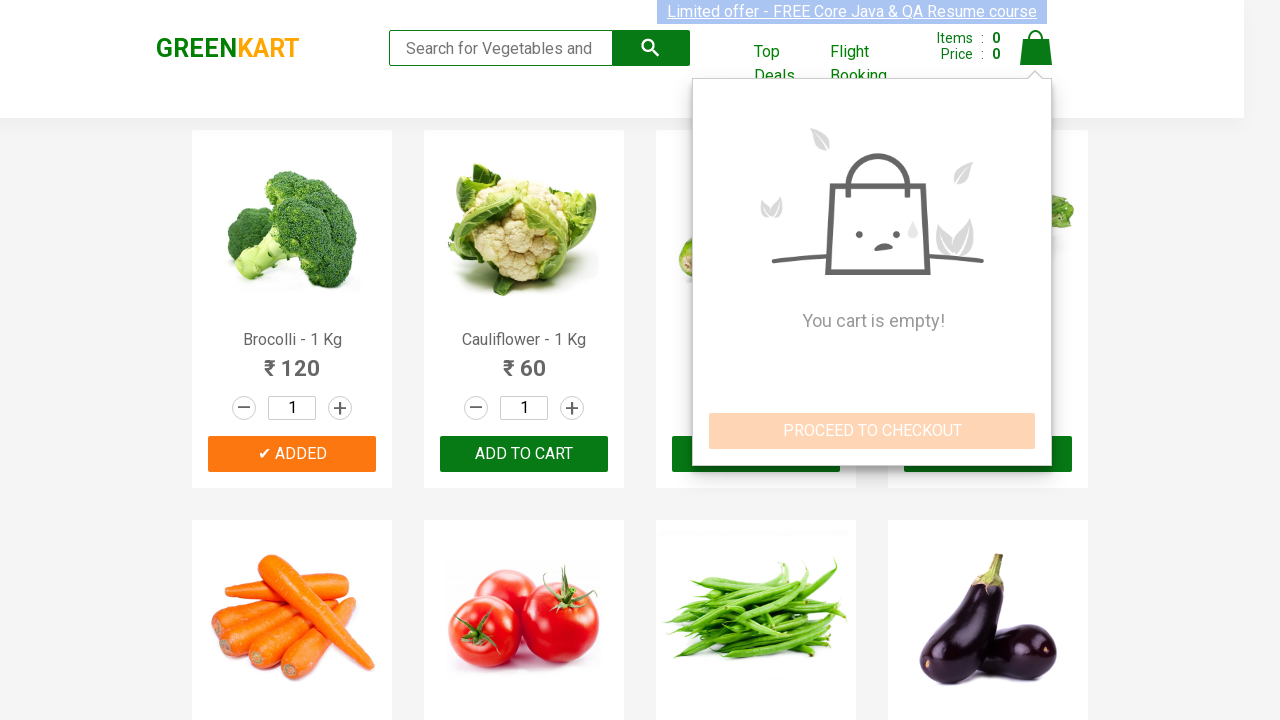

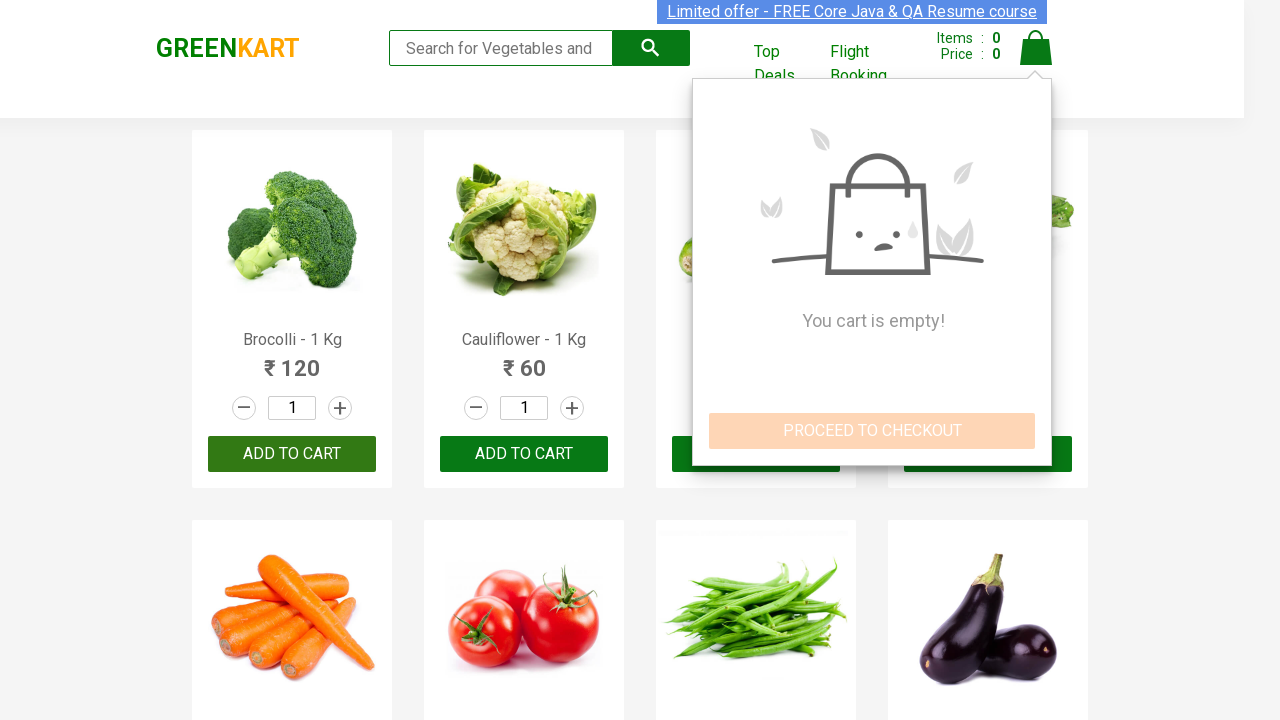